Tests sorting the Due column using semantic class selectors on the second table with better markup

Starting URL: http://the-internet.herokuapp.com/tables

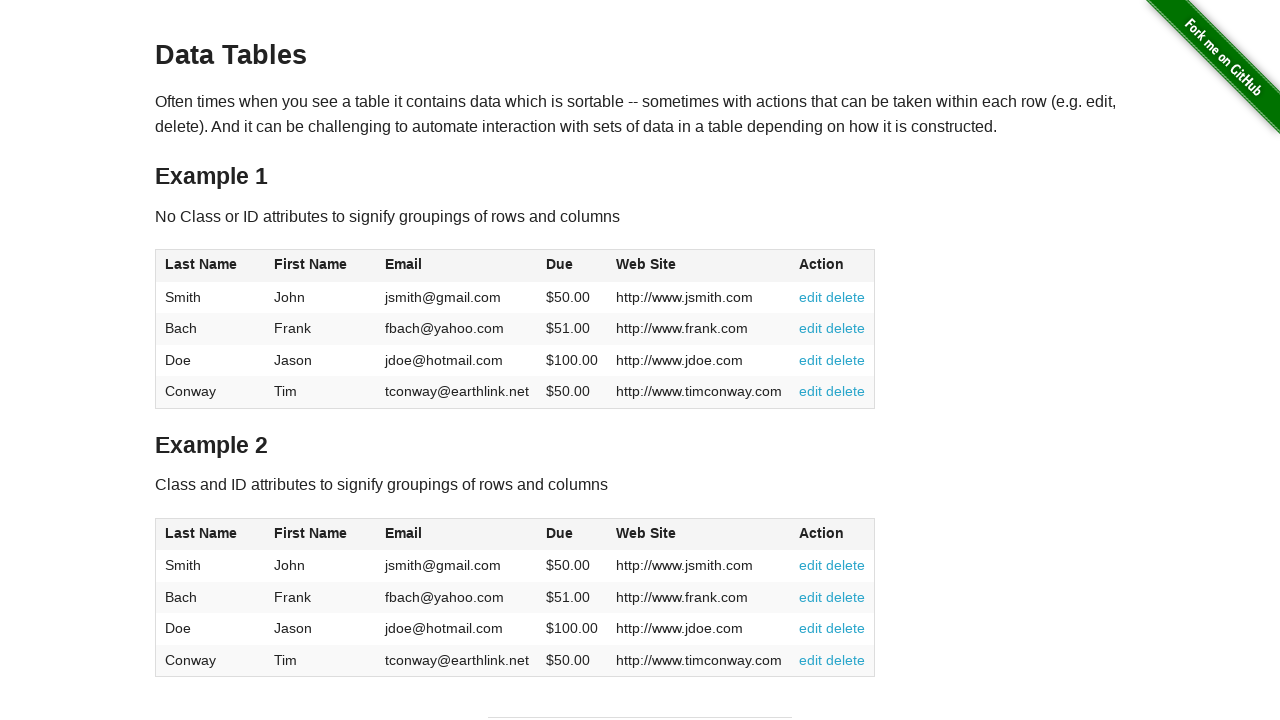

Clicked the Due column header in the second table using semantic class selector at (560, 533) on #table2 thead .dues
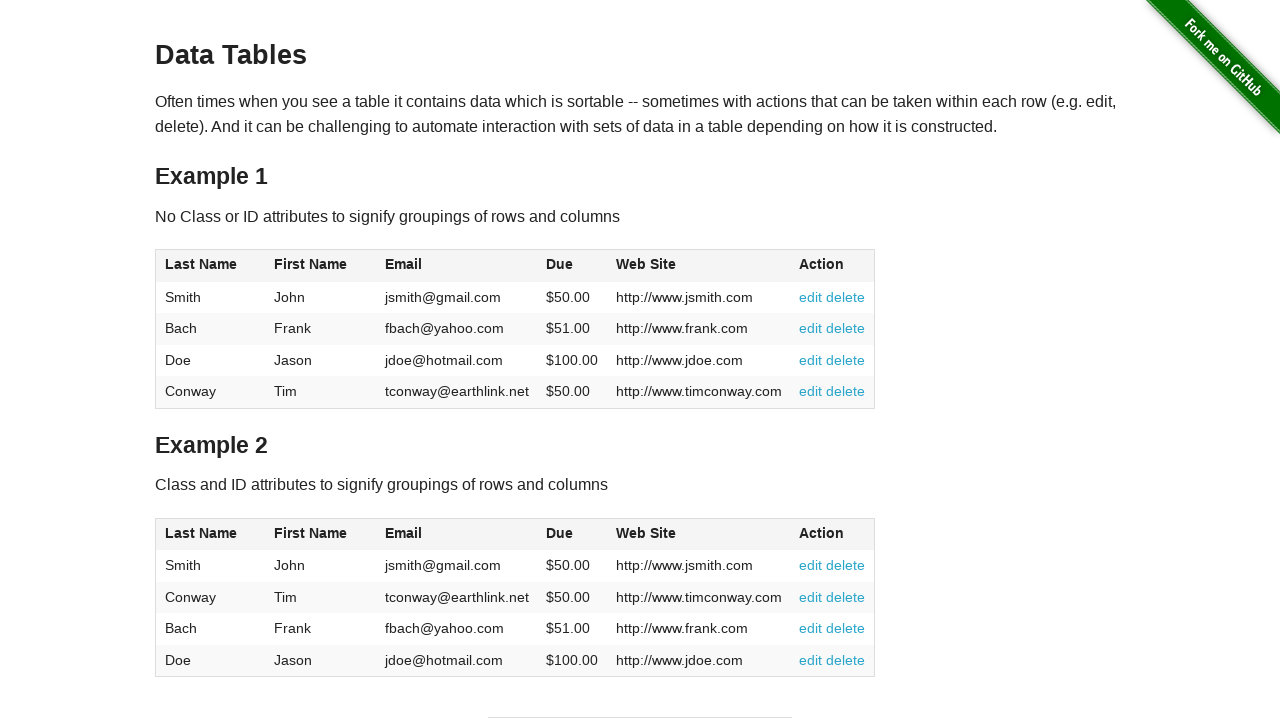

Table data loaded after sorting by Due column
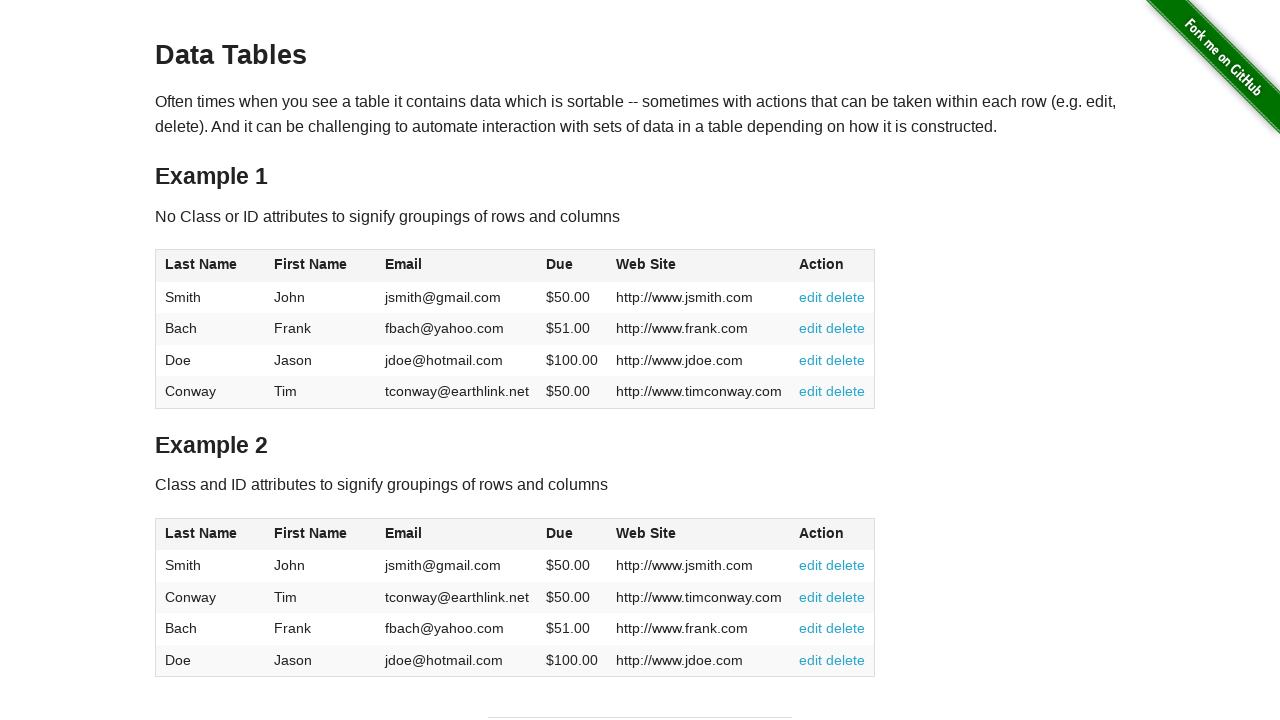

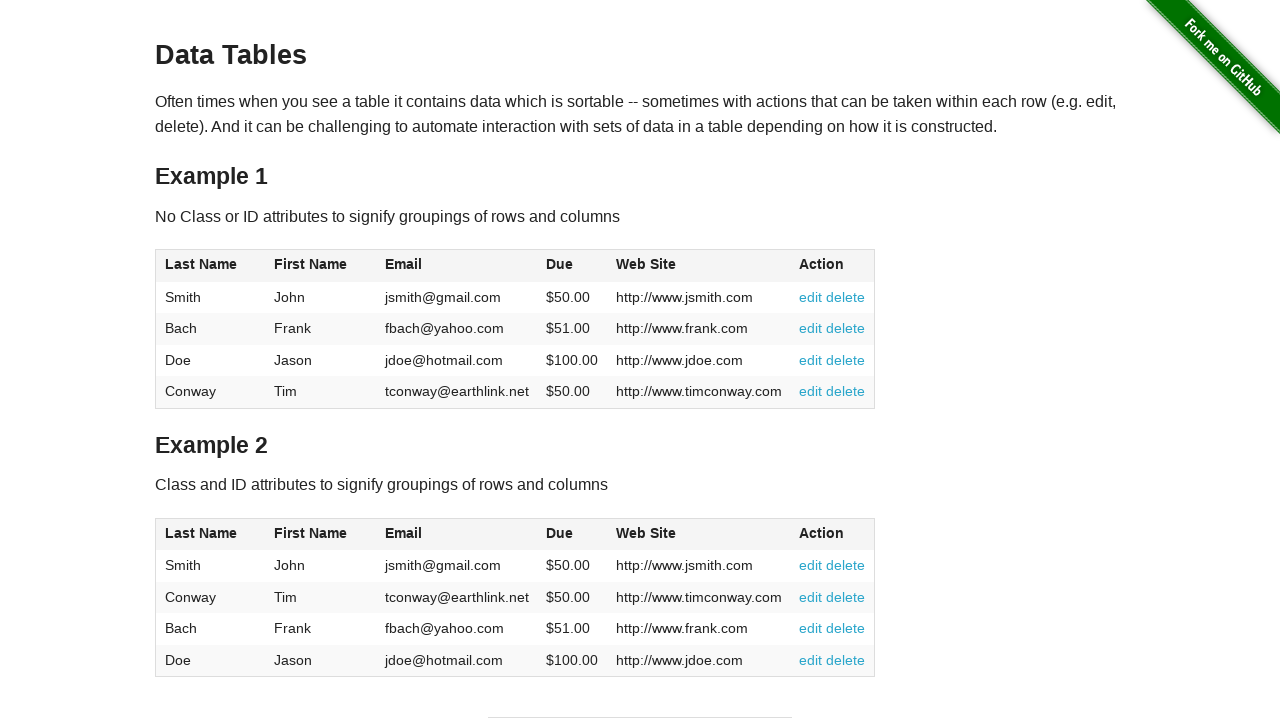